Tests dynamic loading functionality by clicking a start button and verifying that hidden text becomes visible after loading

Starting URL: https://the-internet.herokuapp.com/dynamic_loading/1

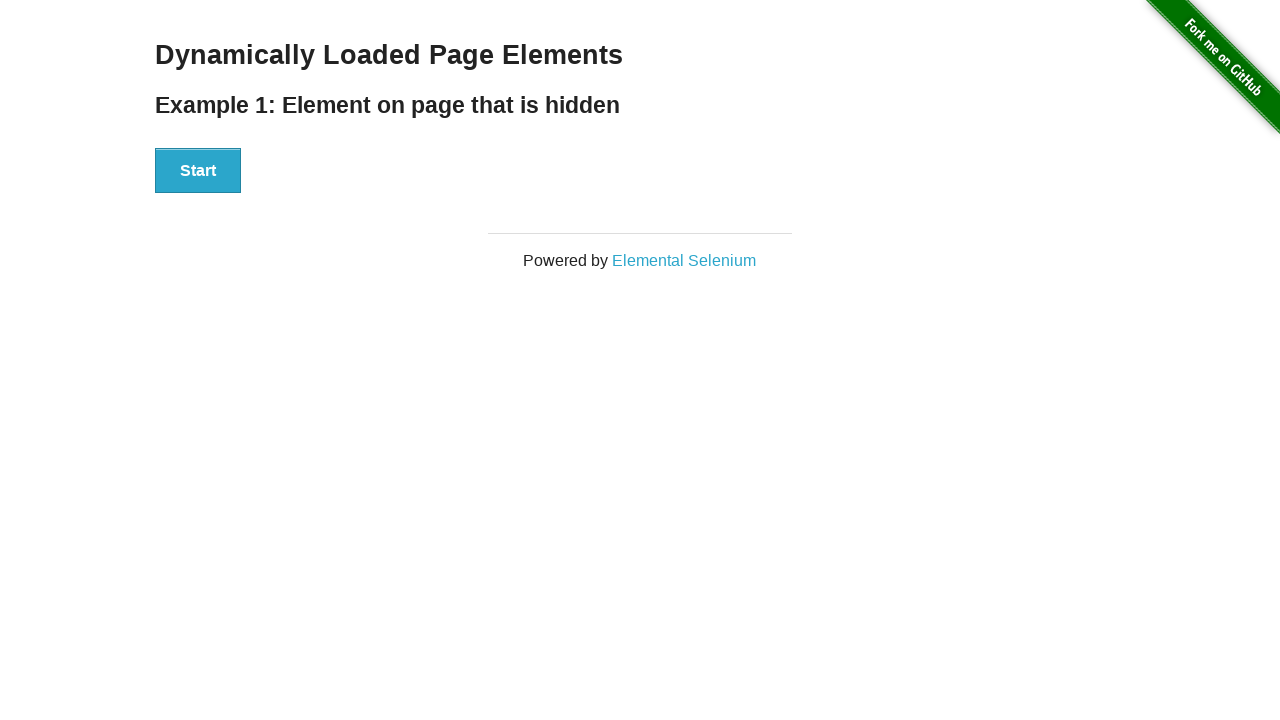

Clicked start button to trigger dynamic loading at (198, 171) on #start > button
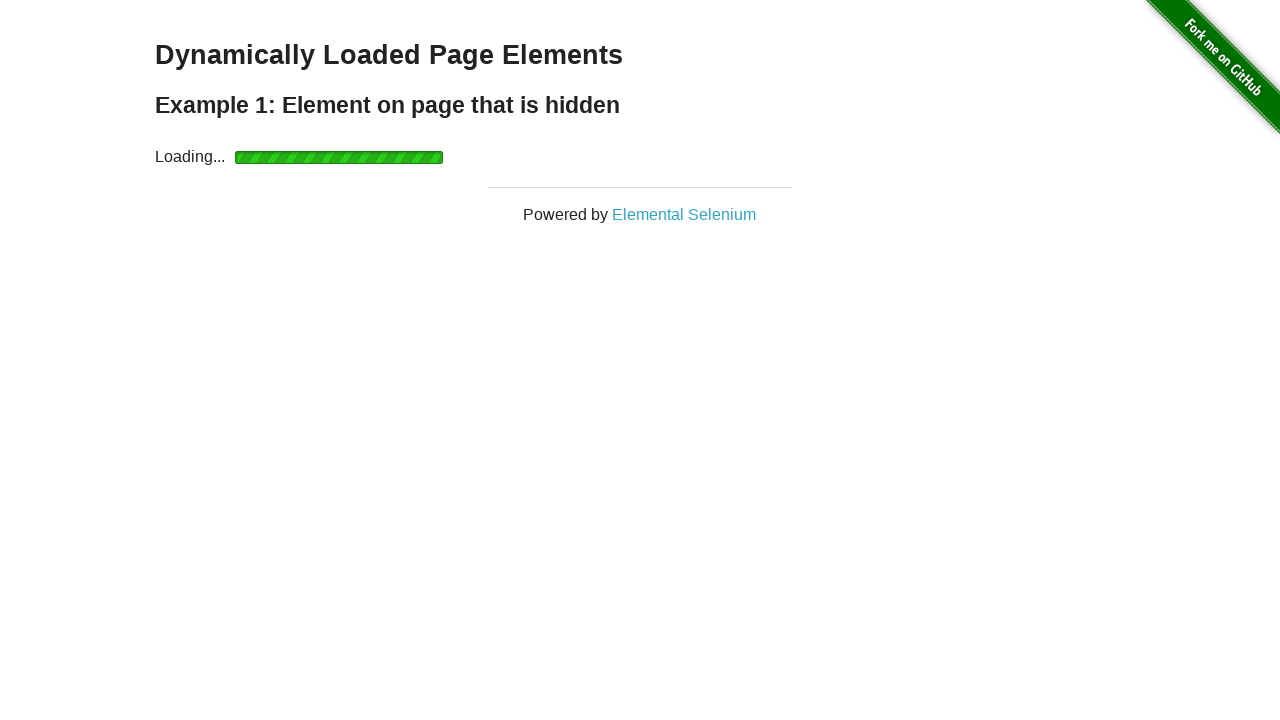

Waited for 'Hello World!' text to become visible
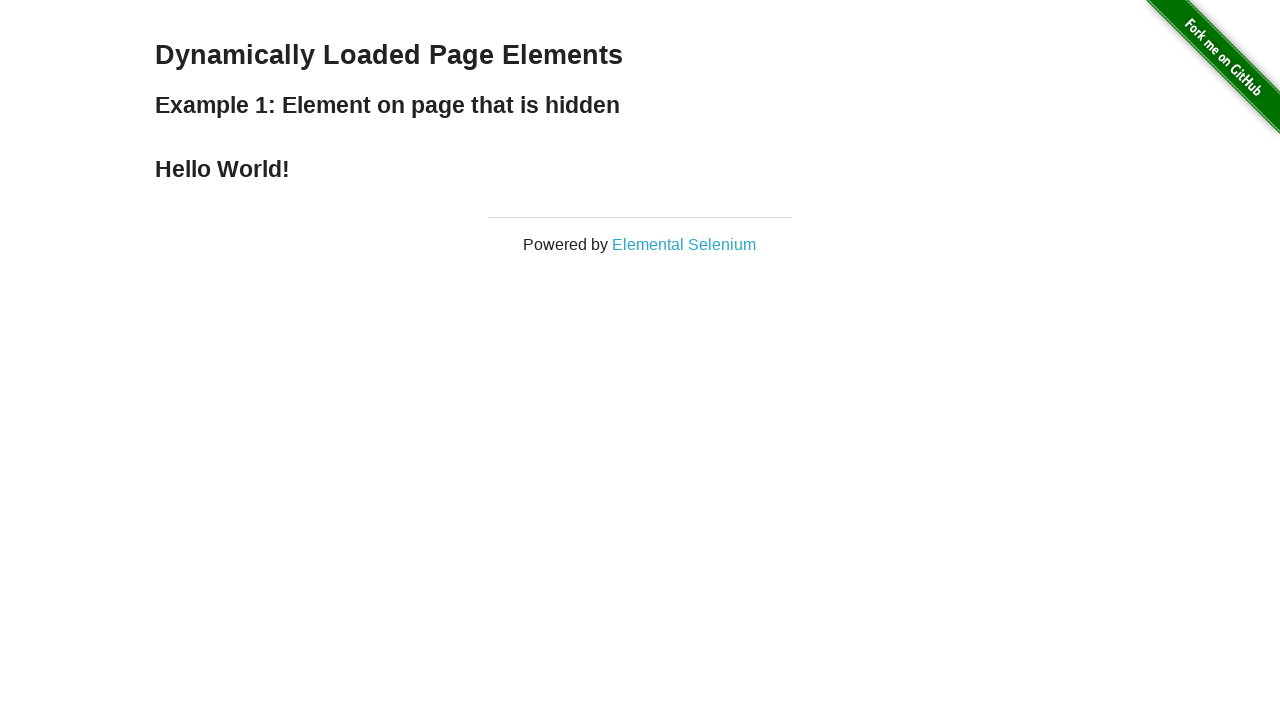

Located the 'Hello World!' text element
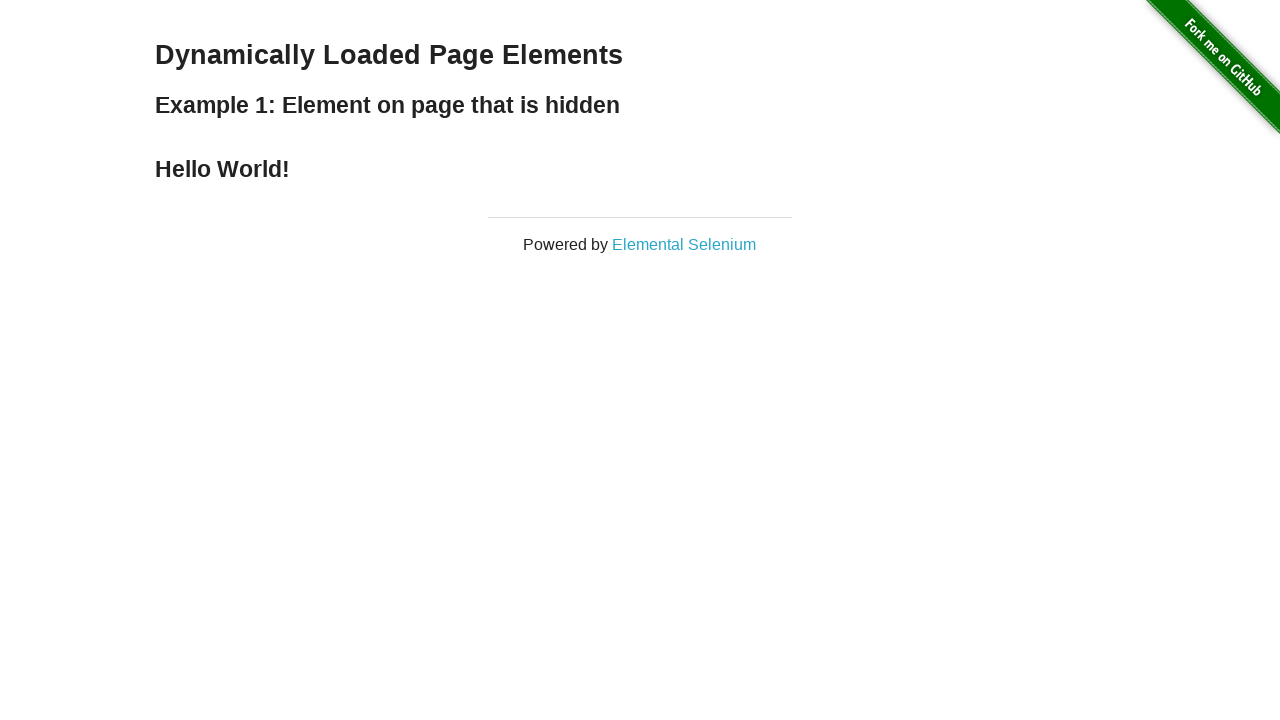

Verified that text content is 'Hello World!'
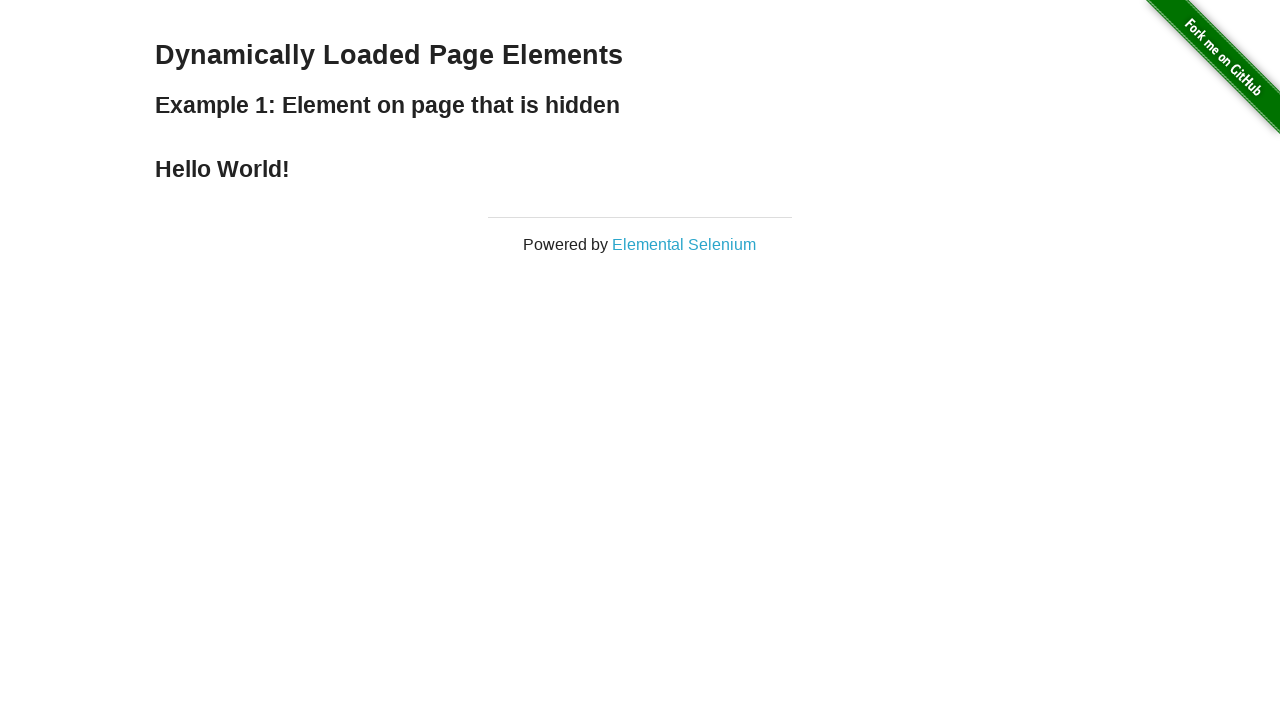

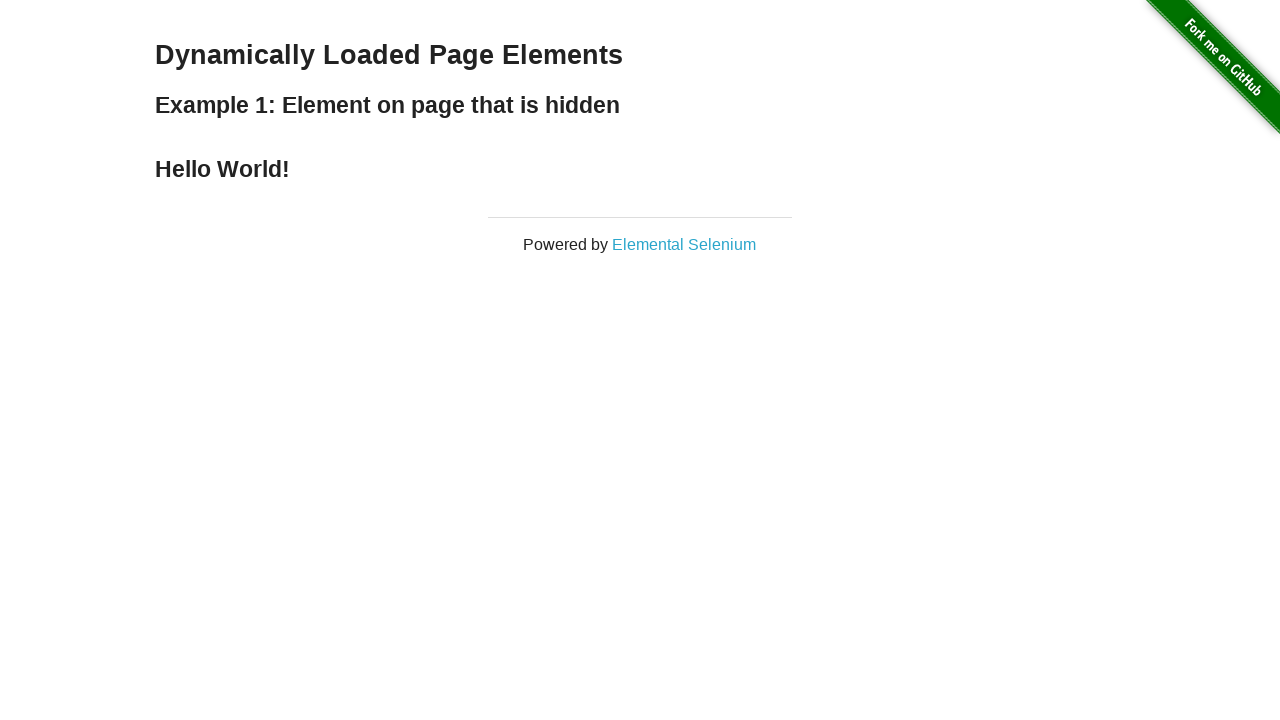